Tests alert and timed alert handling by clicking buttons that trigger JavaScript alerts, reading alert text, and accepting them

Starting URL: https://demoqa.com/alerts

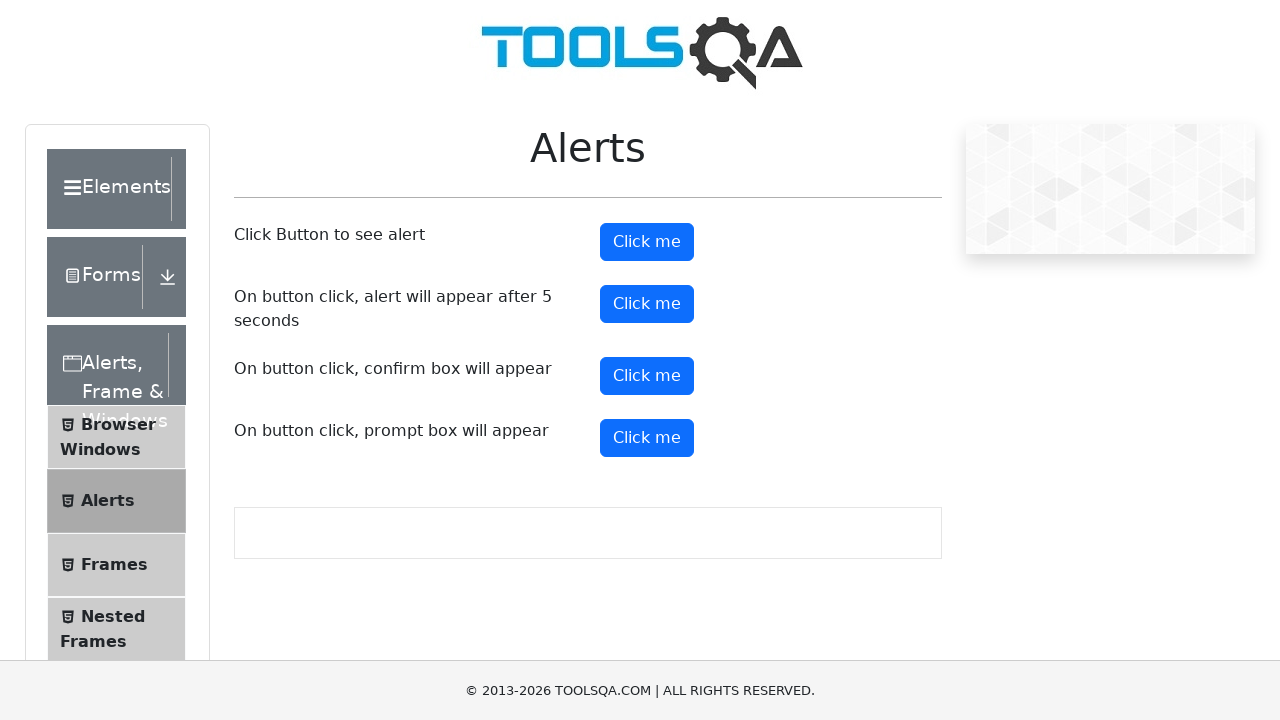

Clicked alert button to trigger immediate alert at (647, 242) on #alertButton
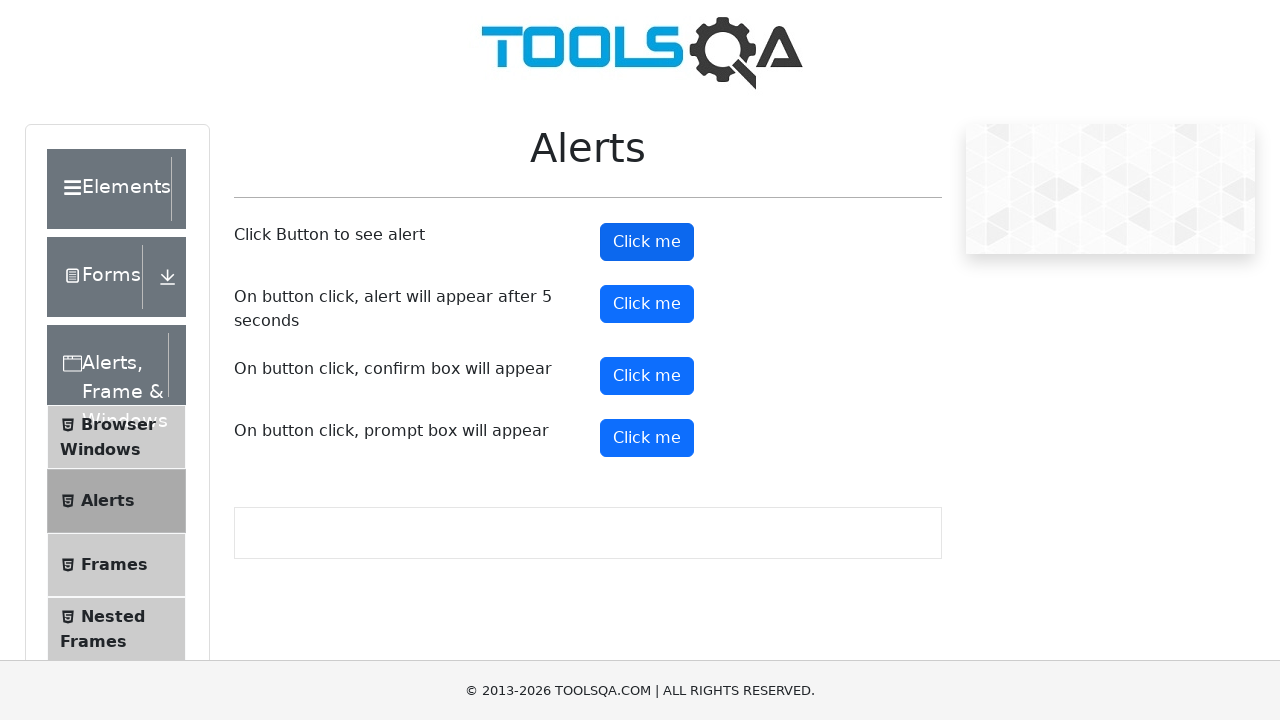

Set up dialog handler to accept alerts
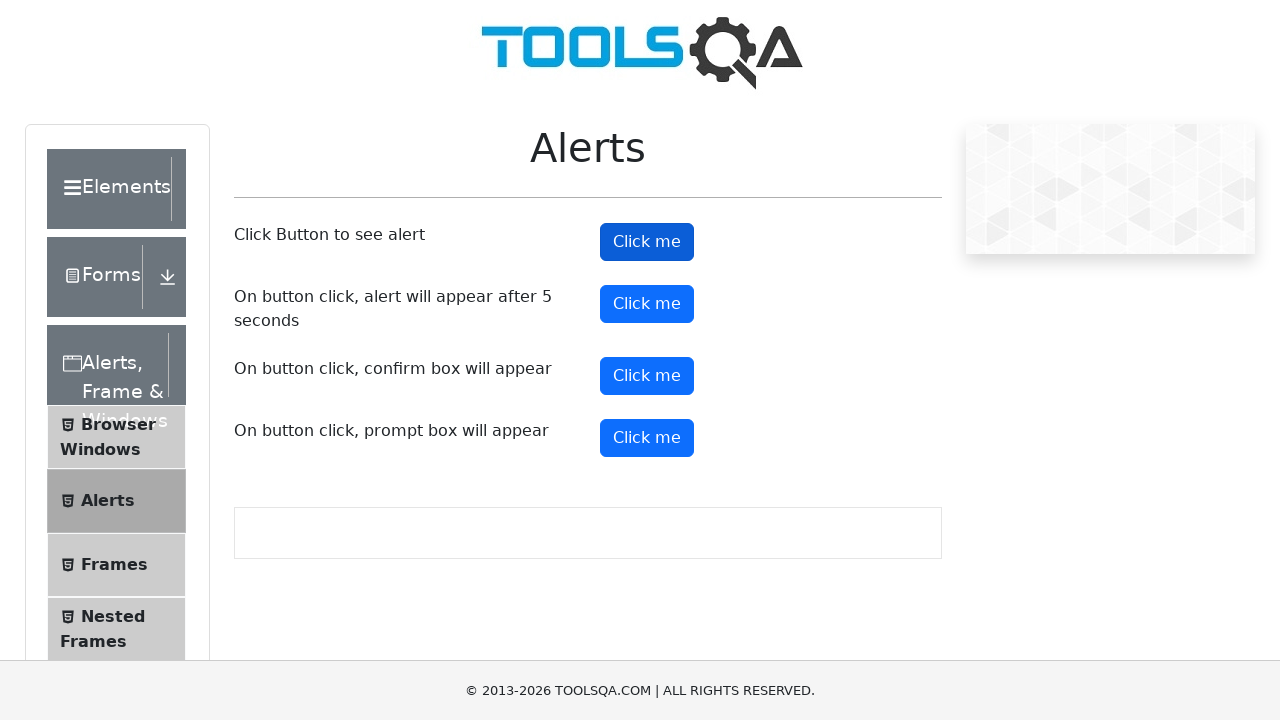

Clicked timer alert button to trigger delayed alert at (647, 304) on #timerAlertButton
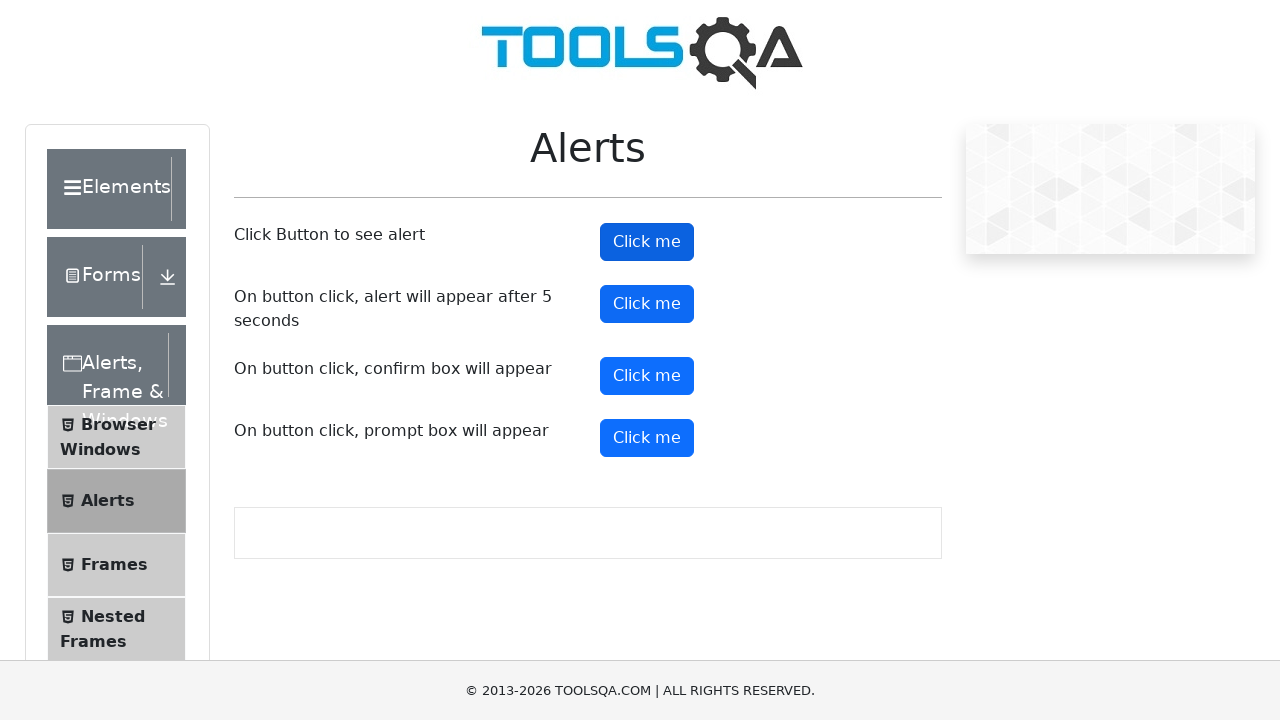

Waited 6 seconds for timed alert to appear and be handled
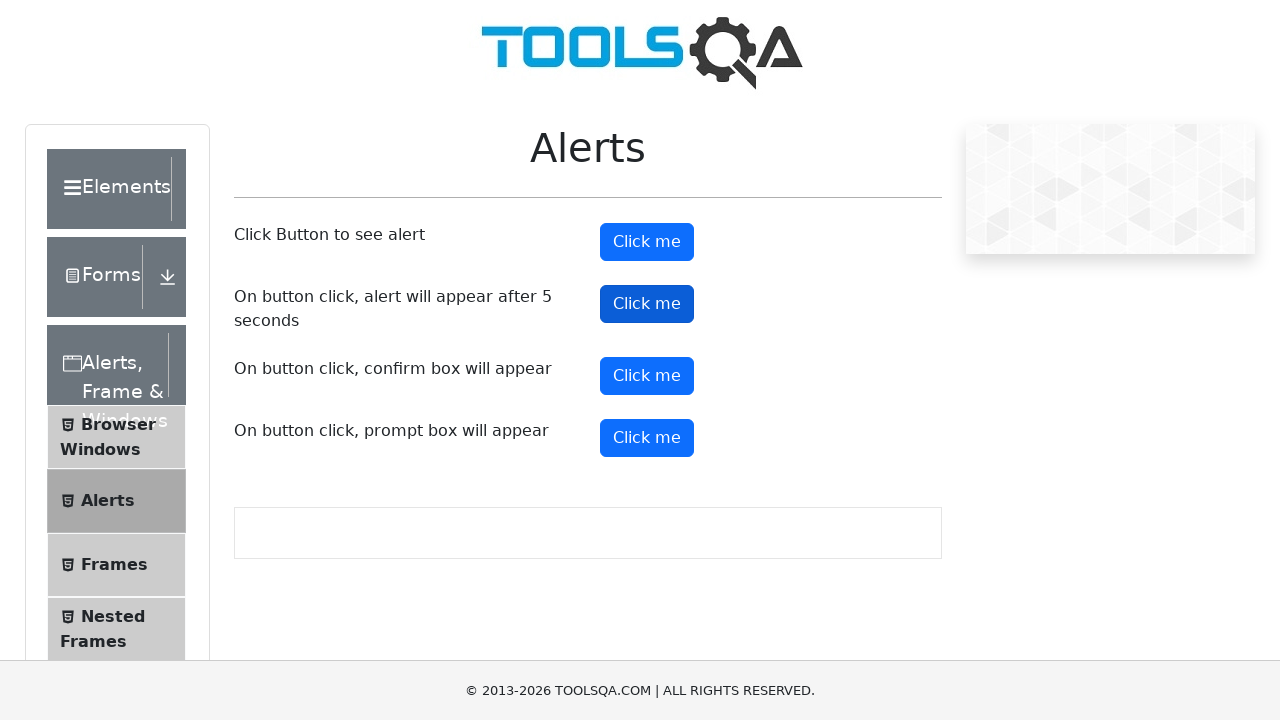

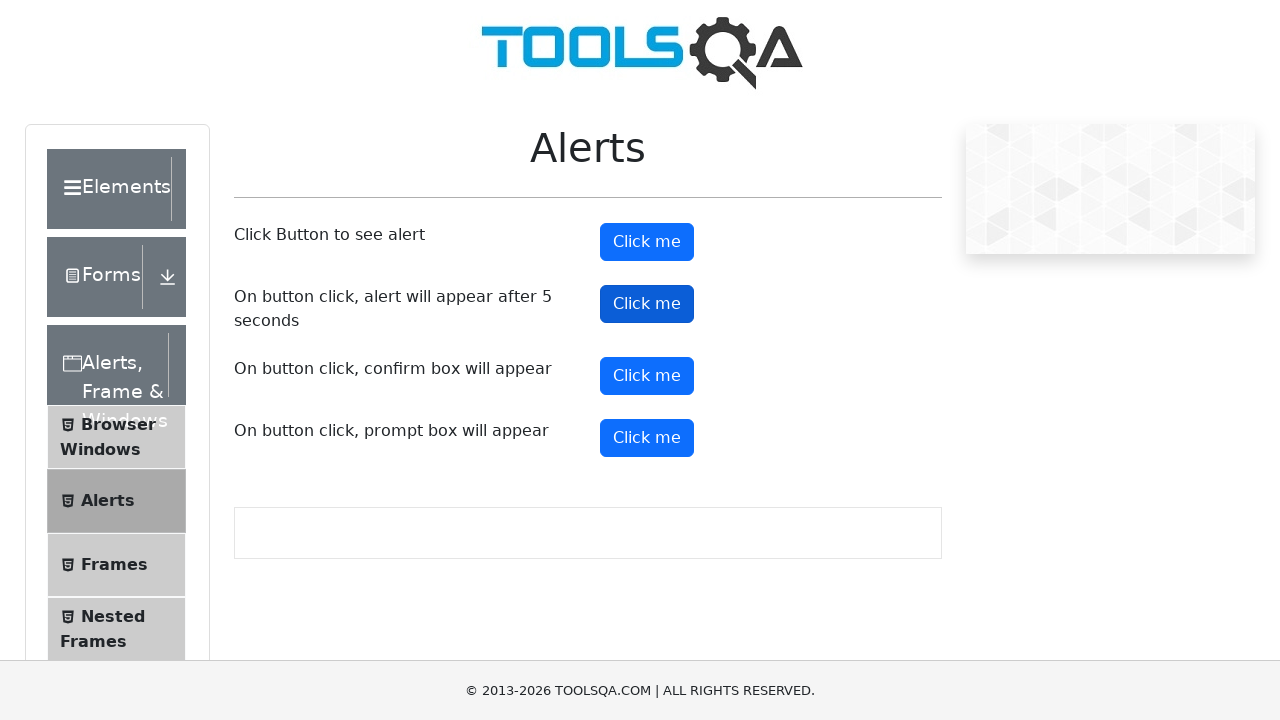